Tests different mouse click actions (single click, double click, and right click) on various buttons using action chains

Starting URL: http://sahitest.com/demo/clicks.htm

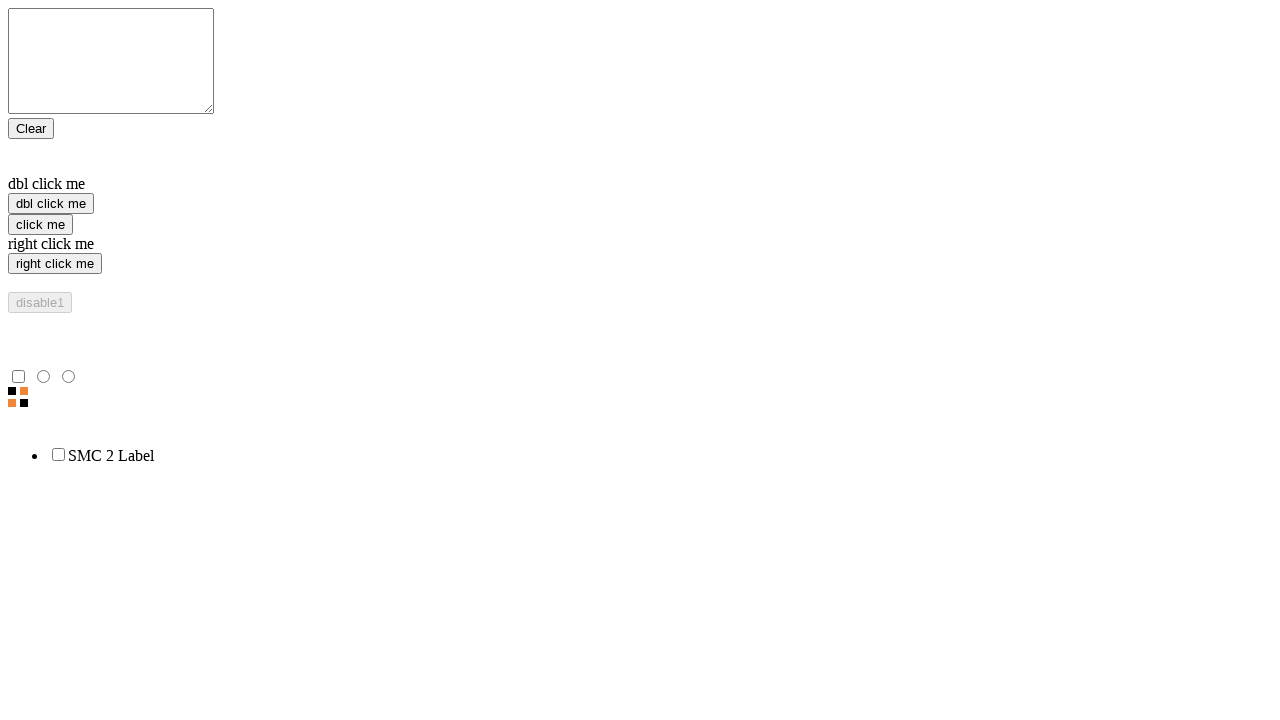

Performed single click on 'click me' button at (40, 224) on input[value="click me"]
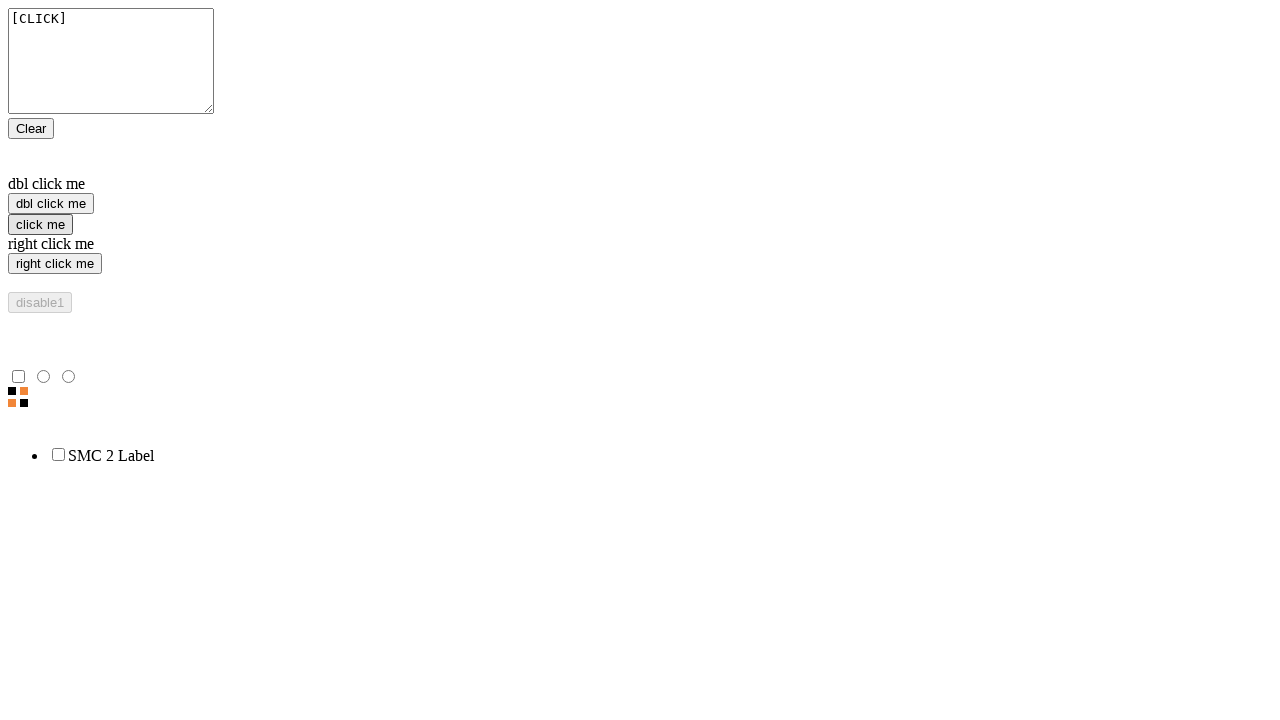

Performed double click on 'dbl click me' button at (51, 204) on input[value="dbl click me"]
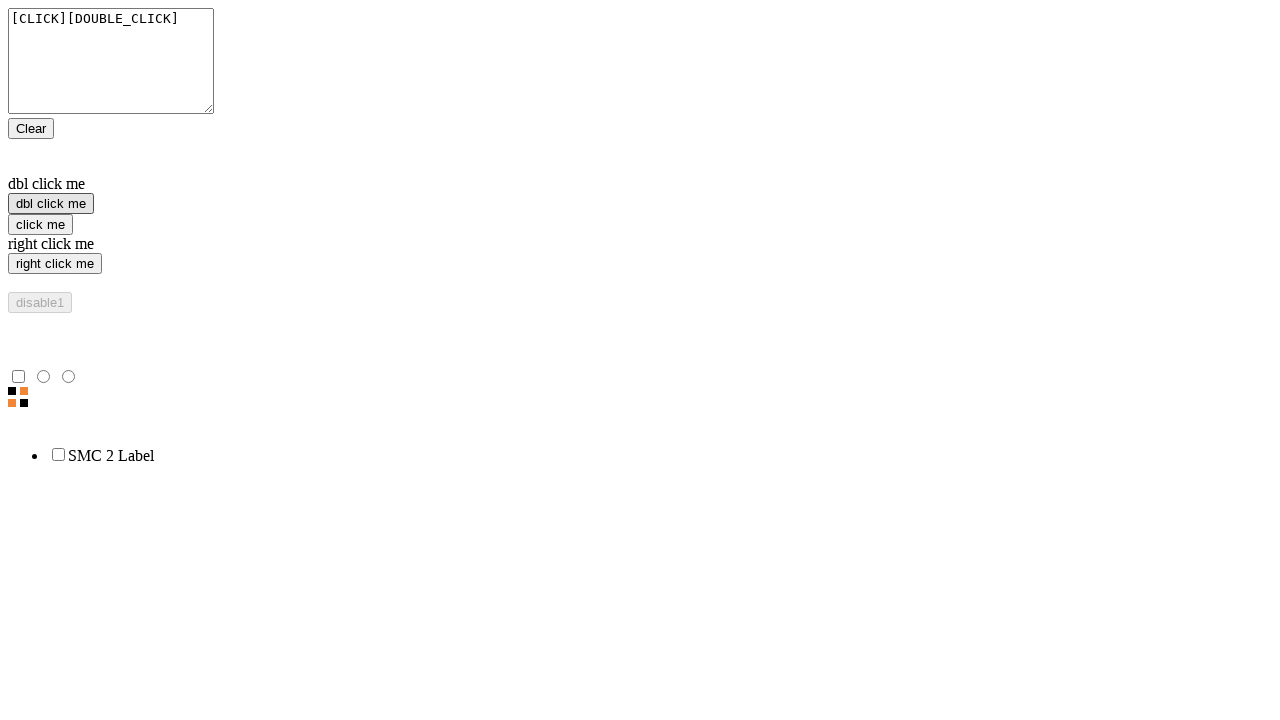

Performed right click on 'right click me' button at (55, 264) on input[value="right click me"]
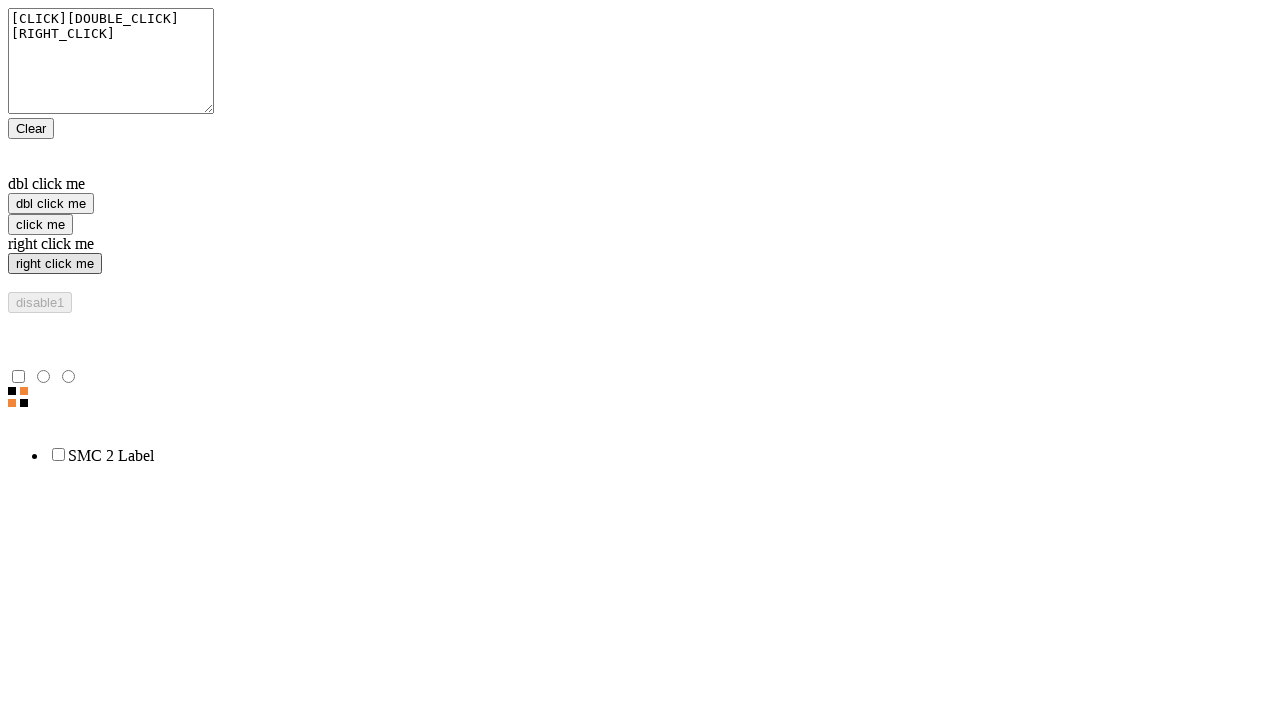

Waited 500ms to observe click results
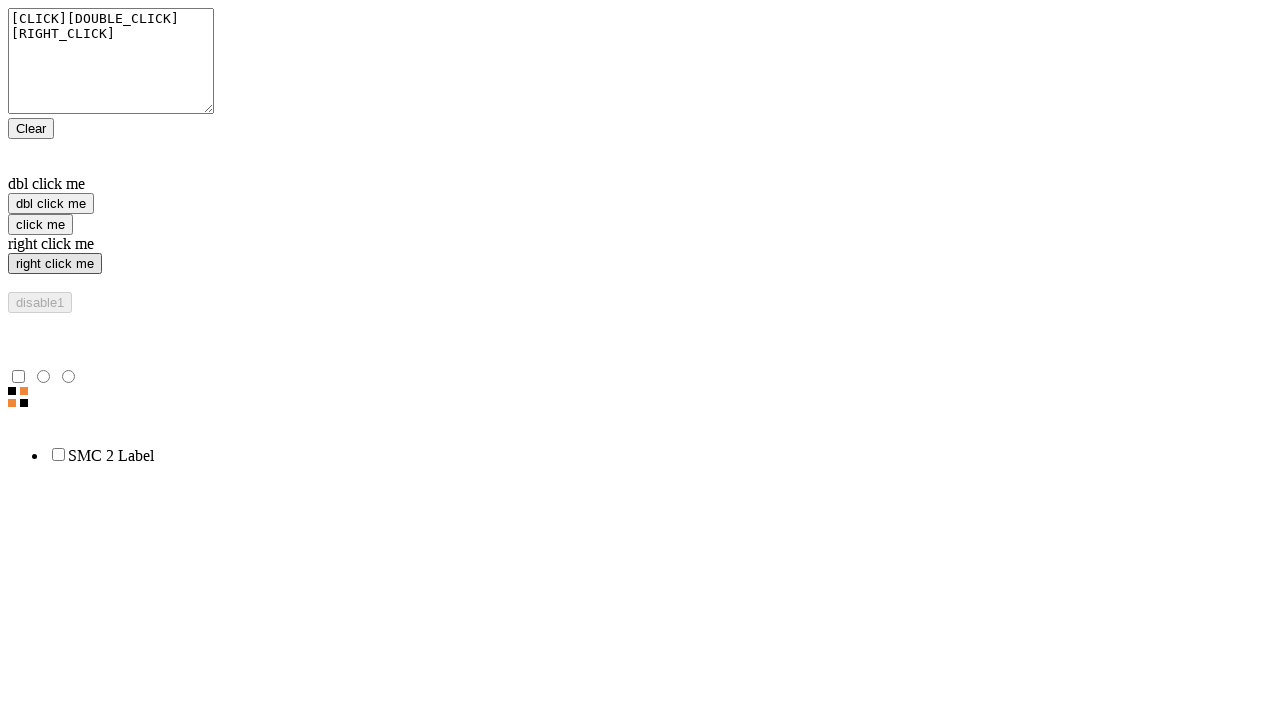

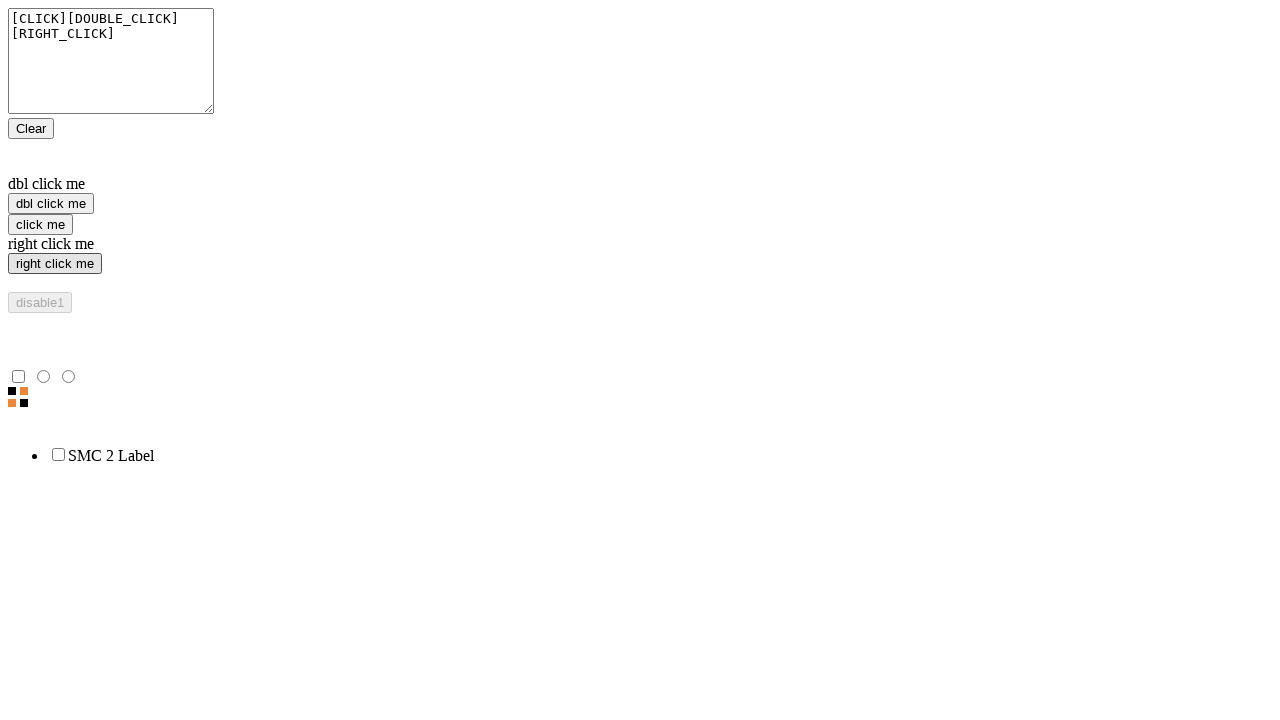